Navigates to CERN info page and clicks the first link in the unordered list

Starting URL: http://info.cern.ch

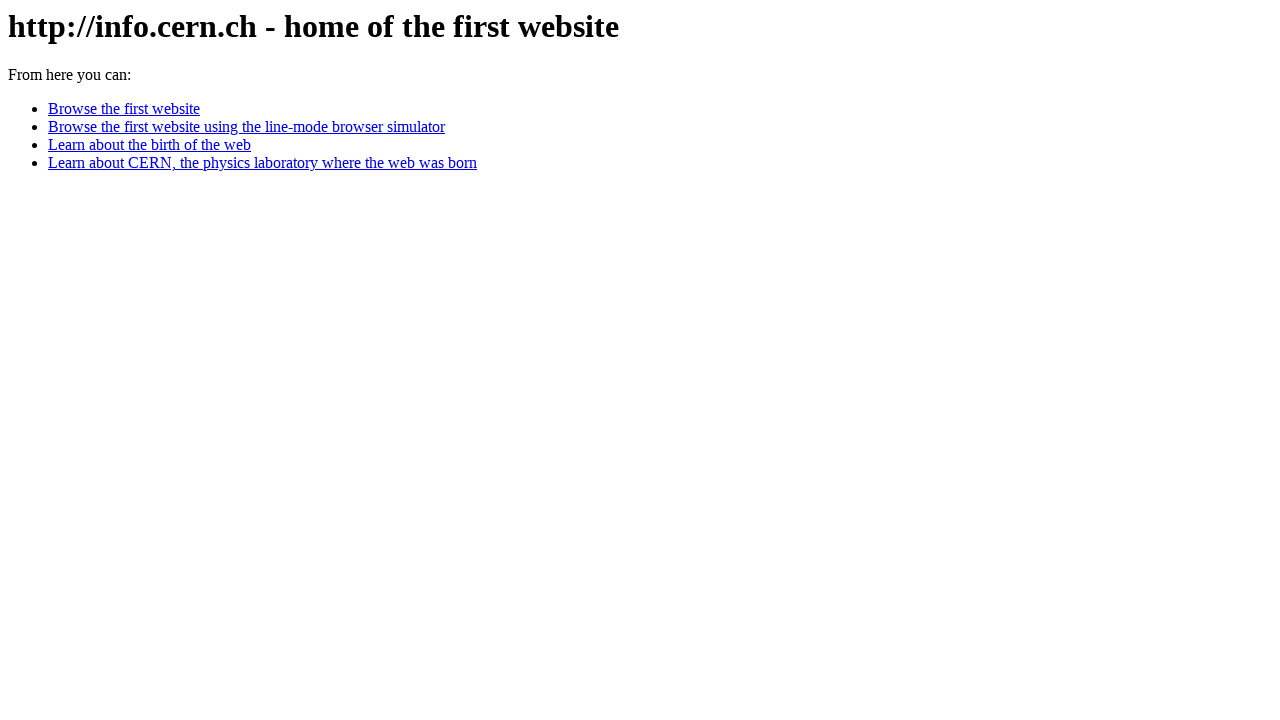

Navigated to CERN info page at http://info.cern.ch
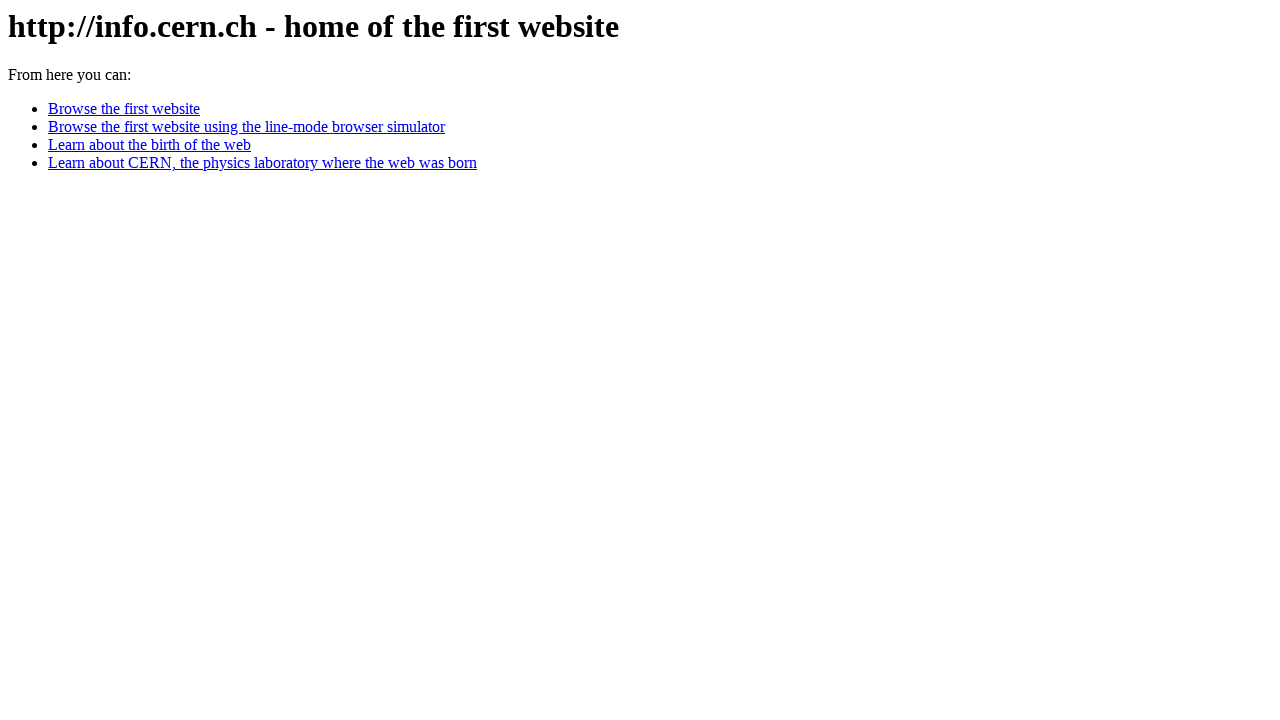

First link in unordered list loaded and visible
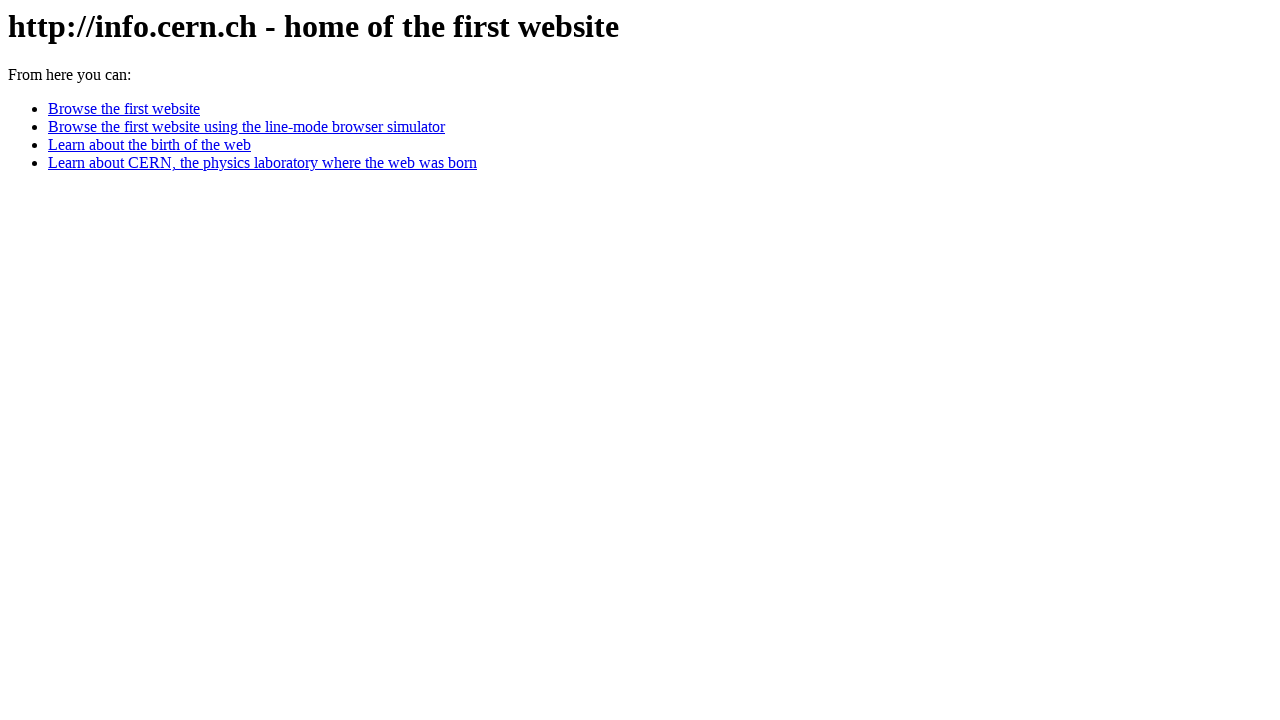

Clicked the first link in the unordered list at (124, 109) on xpath=//html/body/ul/li[1]/a
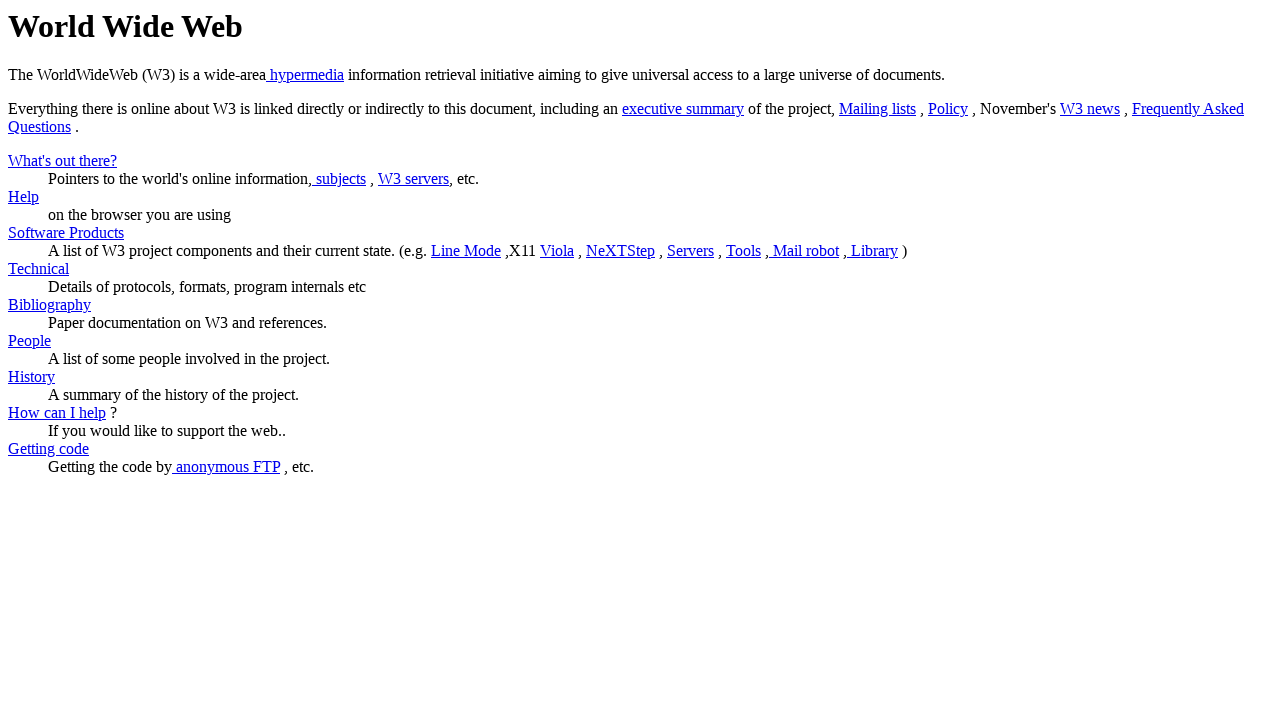

Page navigation completed and network became idle
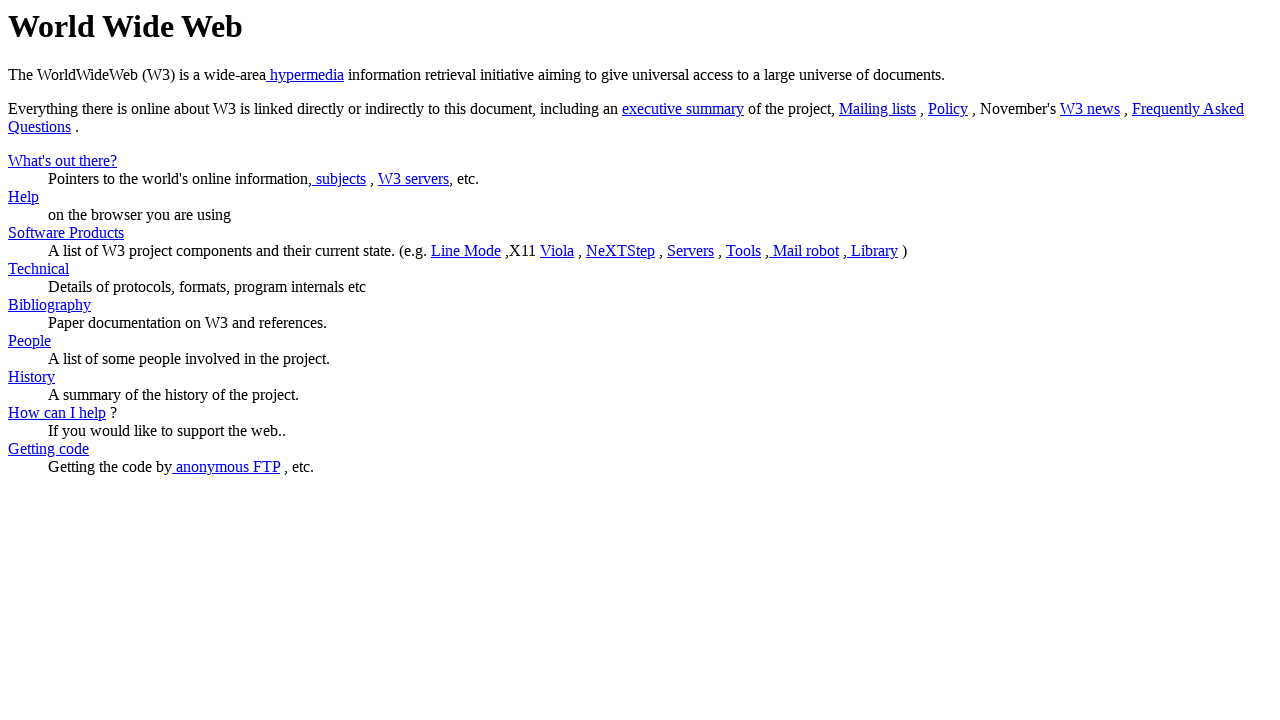

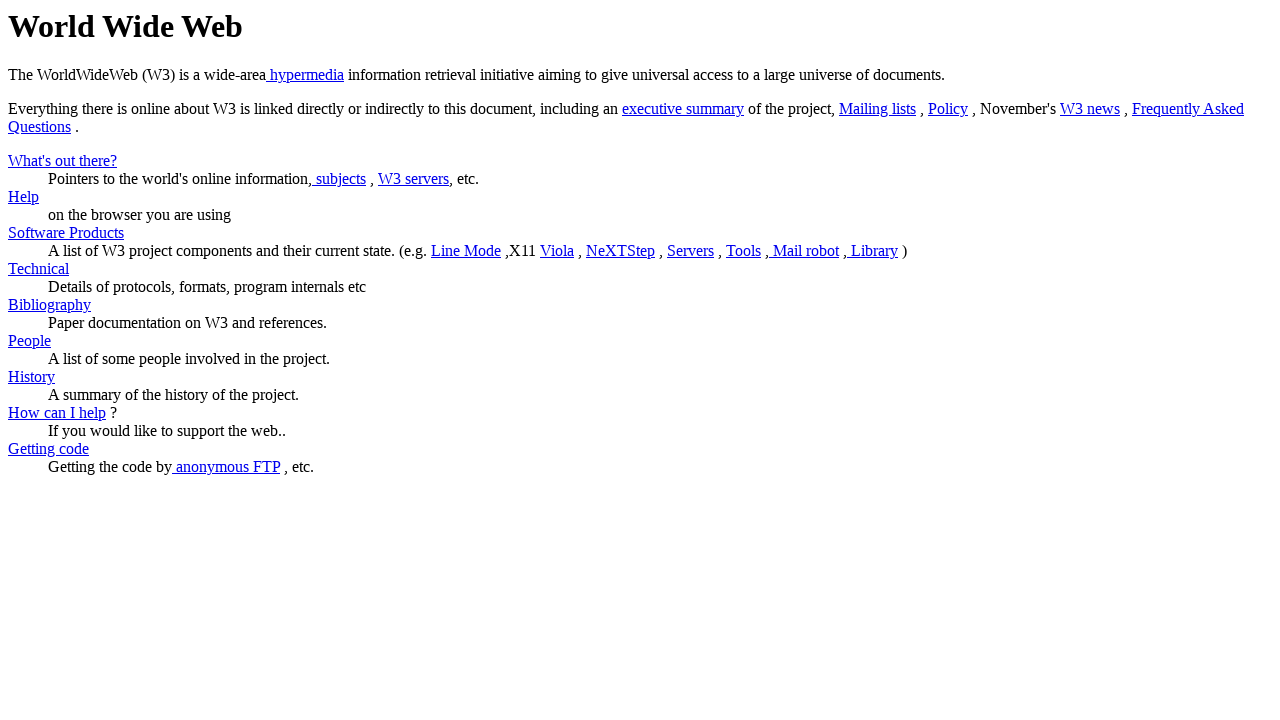